Hovers over an element and clicks on a popup that appears

Starting URL: https://grotechminds.com/hoverover/

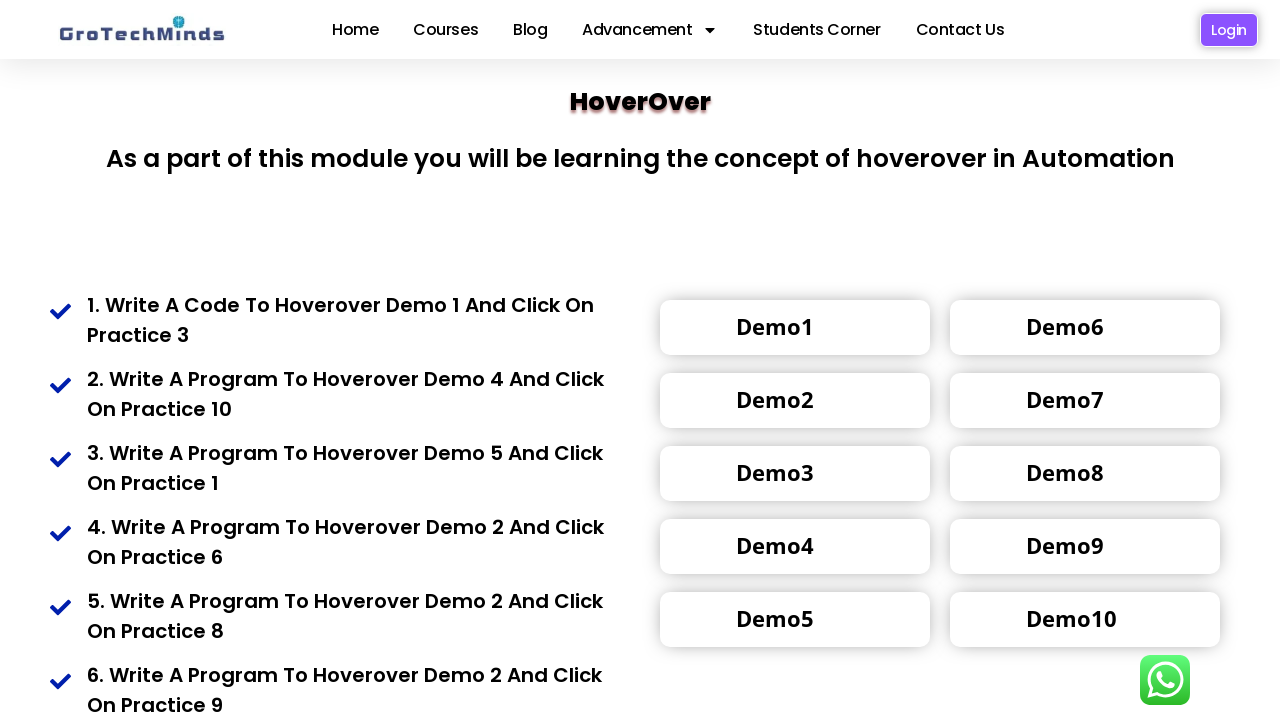

Hovered over element with data-id='551f3a8' at (795, 620) on div[data-id='551f3a8']
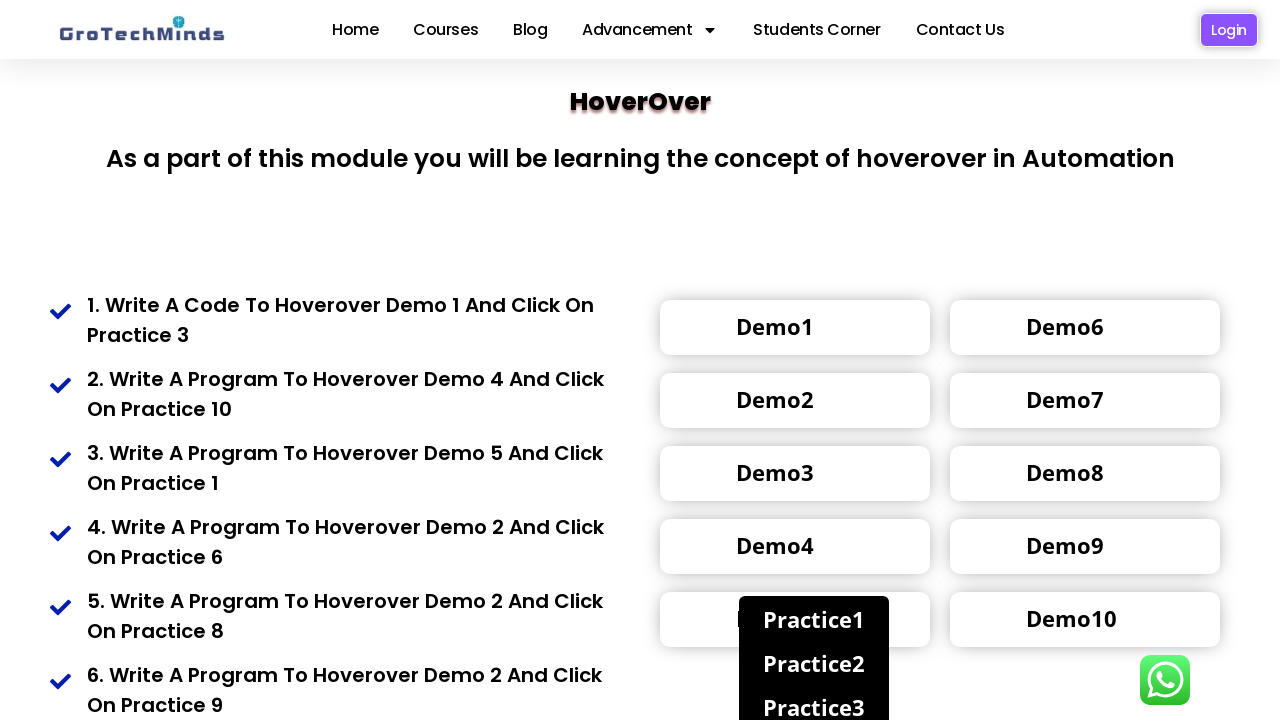

Clicked on the popup that appeared after hovering at (814, 619) on div.popup7:nth-of-type(1)
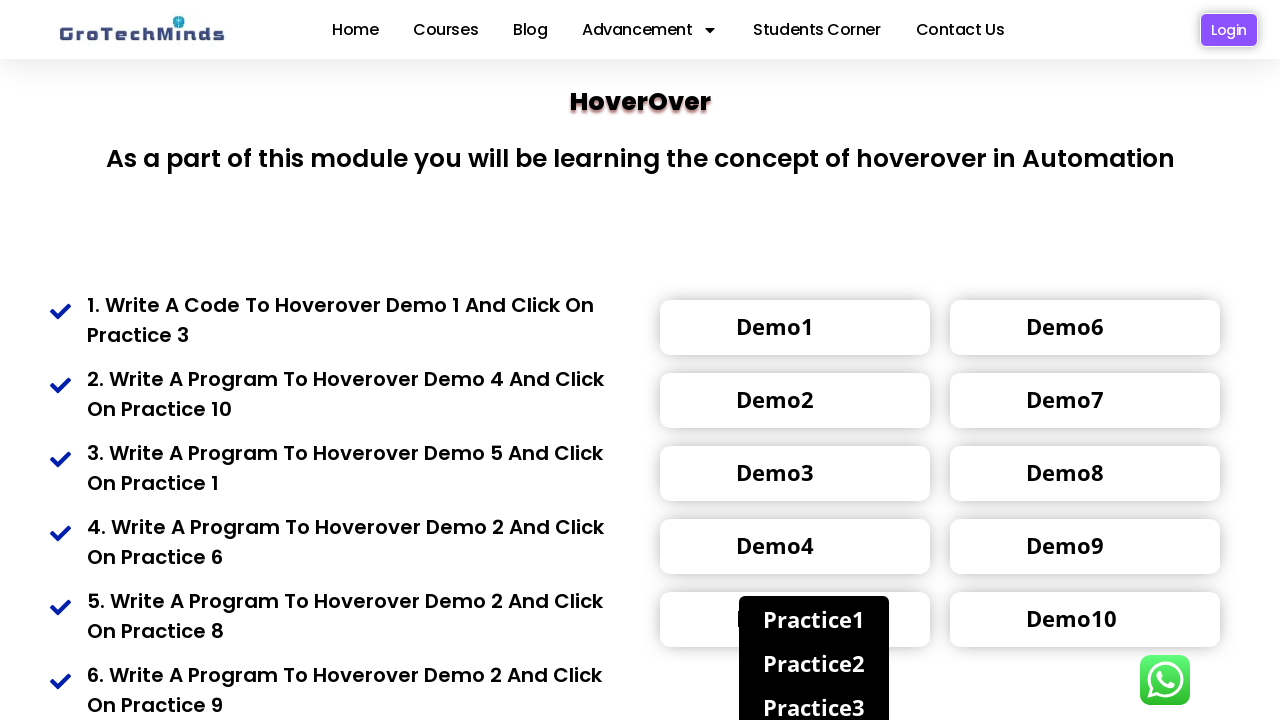

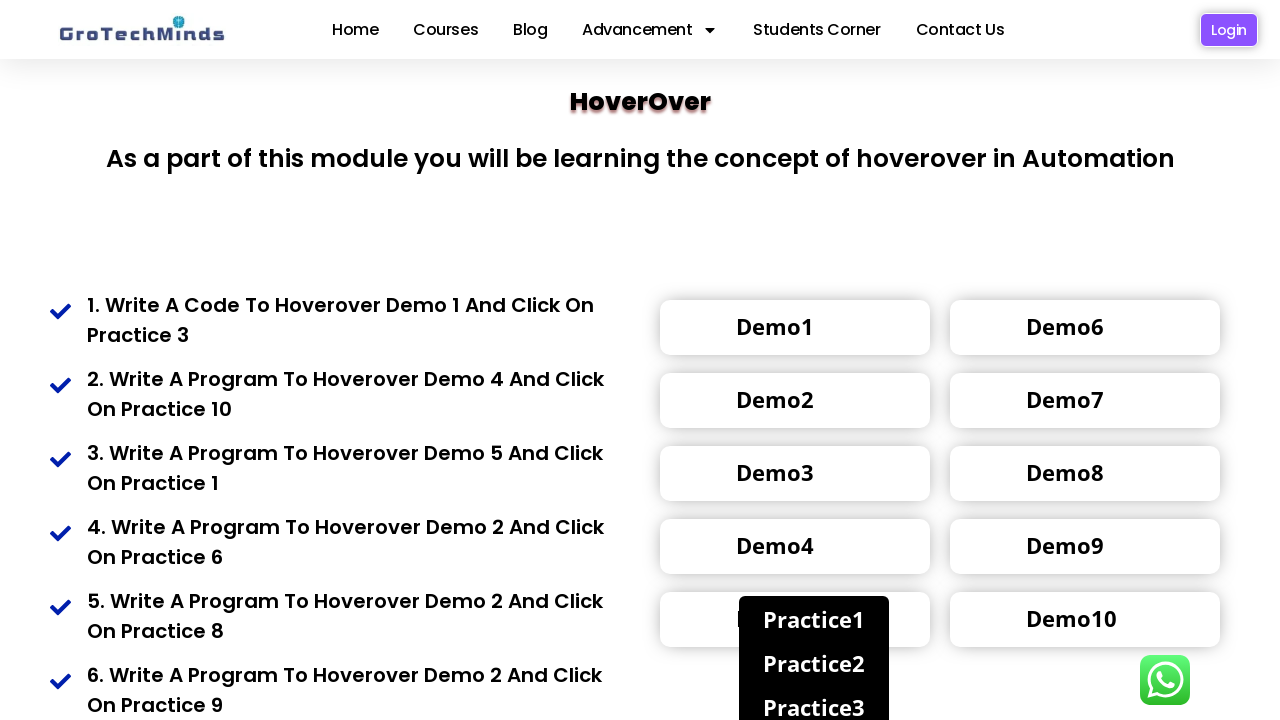